Tests a data types form by filling in personal information fields (name, address, email, phone, city, country, job position, company) and submitting the form, then verifies that validation messages appear for both successful and failed fields.

Starting URL: https://bonigarcia.dev/selenium-webdriver-java/data-types.html

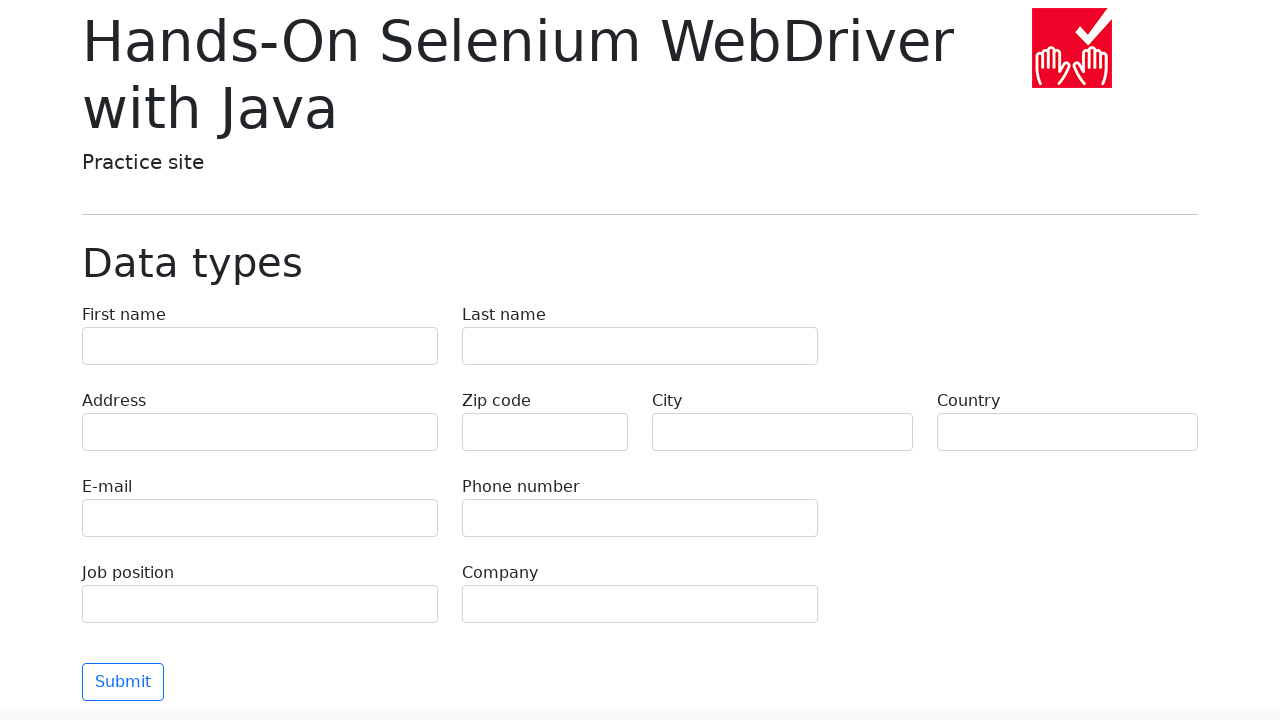

Filled first name field with 'Иван' on input[name="first-name"]
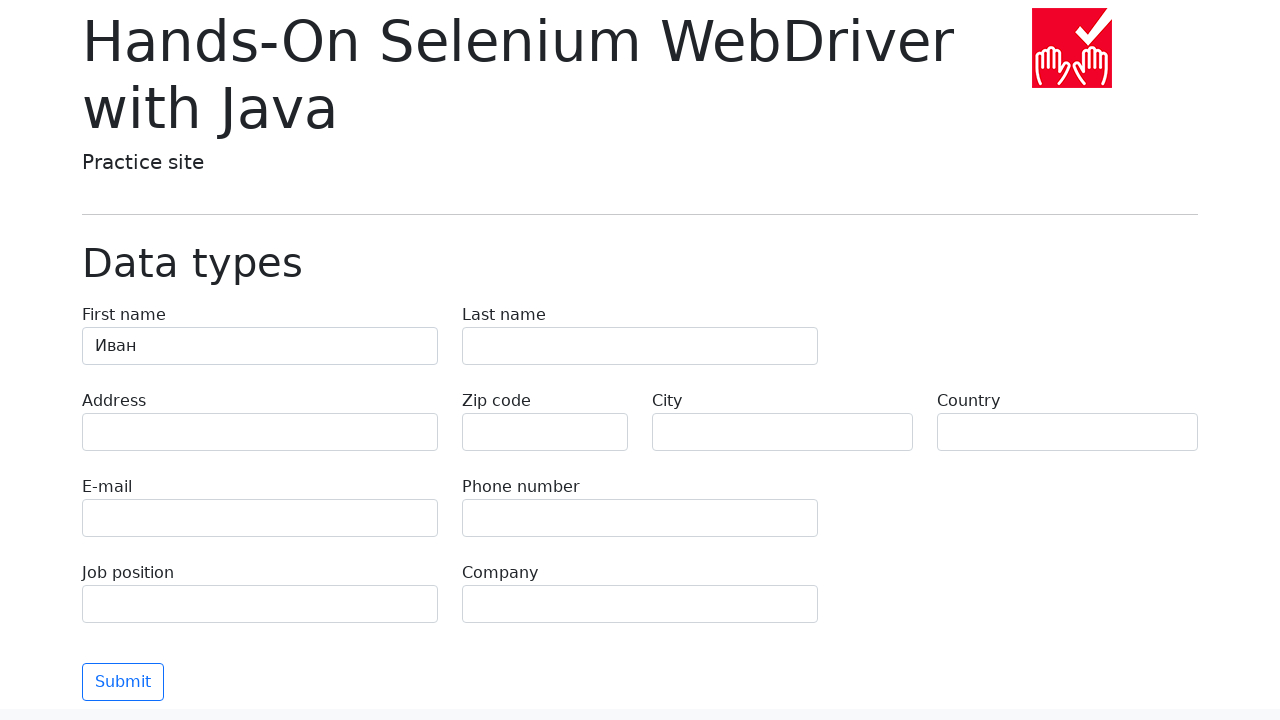

Filled last name field with 'Петров' on input[name="last-name"]
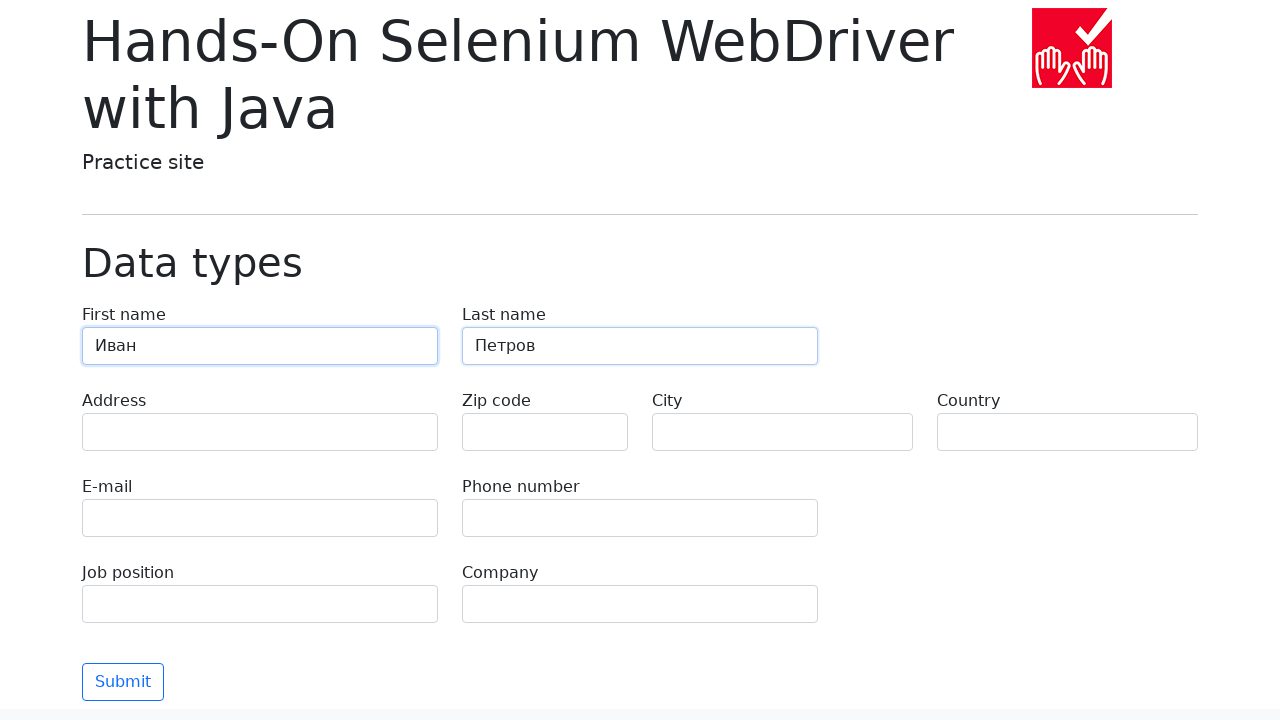

Filled address field with 'Ленина, 55-3' on input[name="address"]
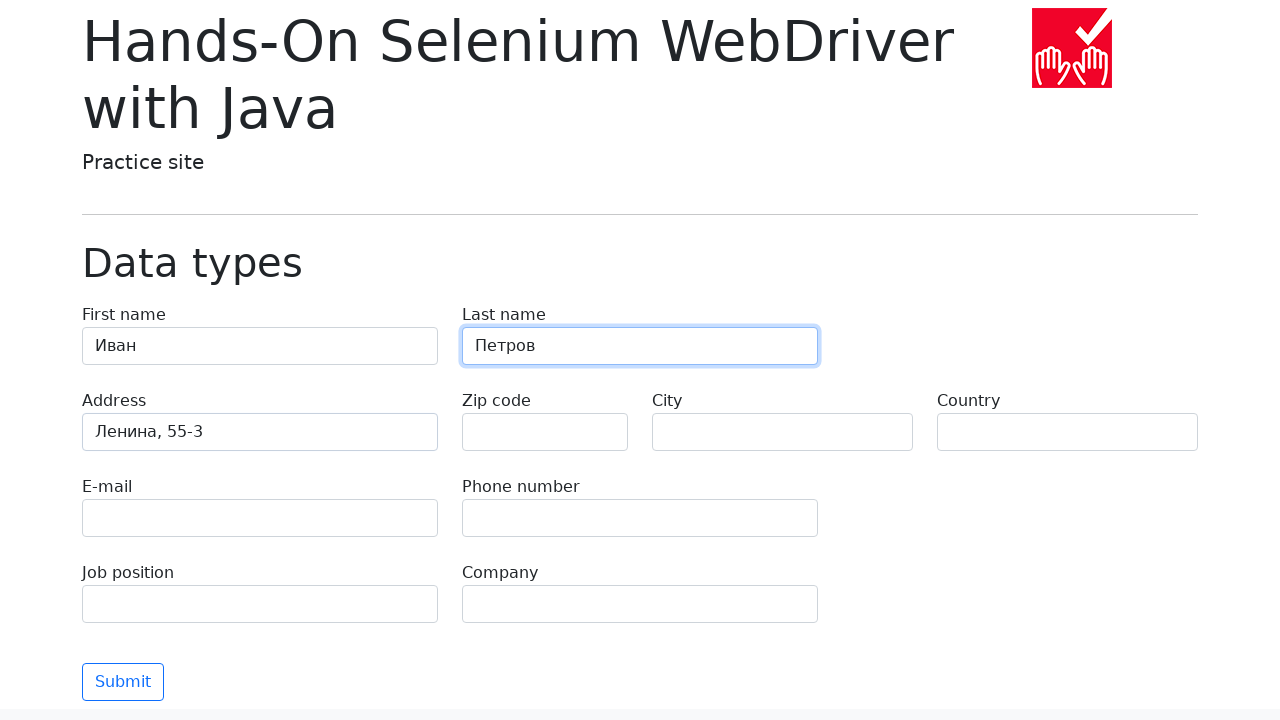

Filled email field with 'test@skypro.com' on input[name="e-mail"]
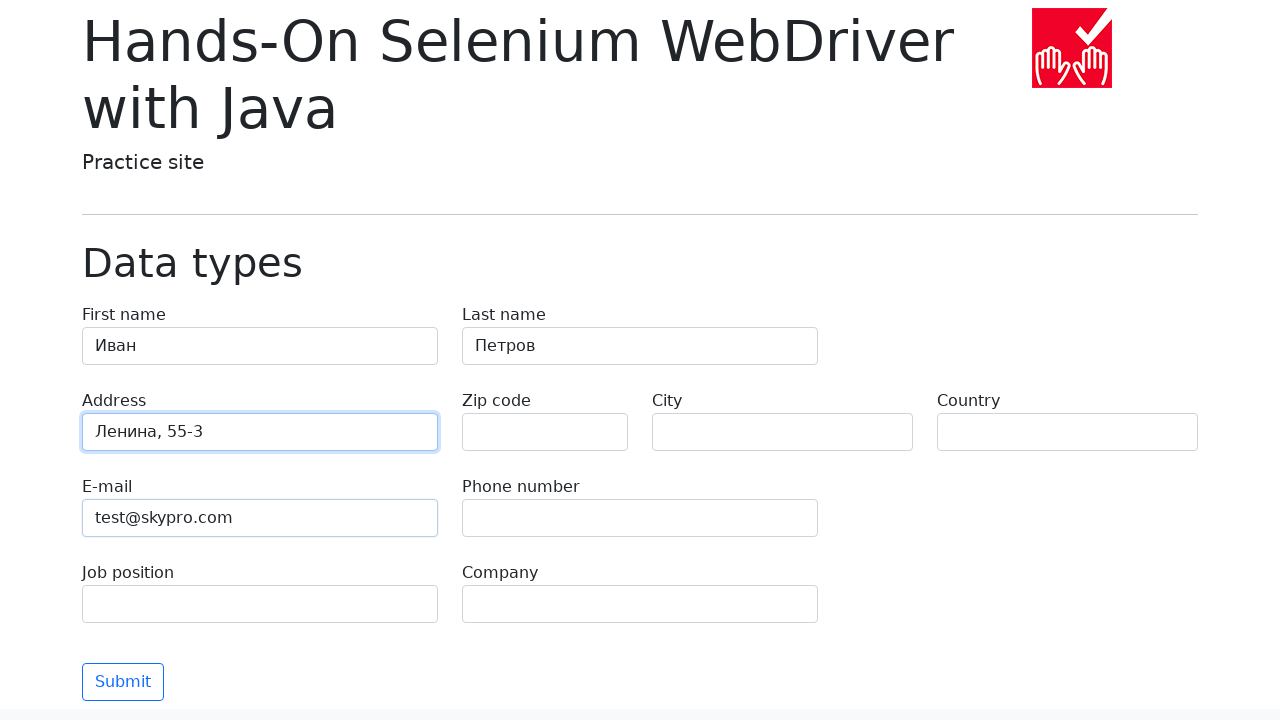

Filled phone field with '+7985899998787' on input[name="phone"]
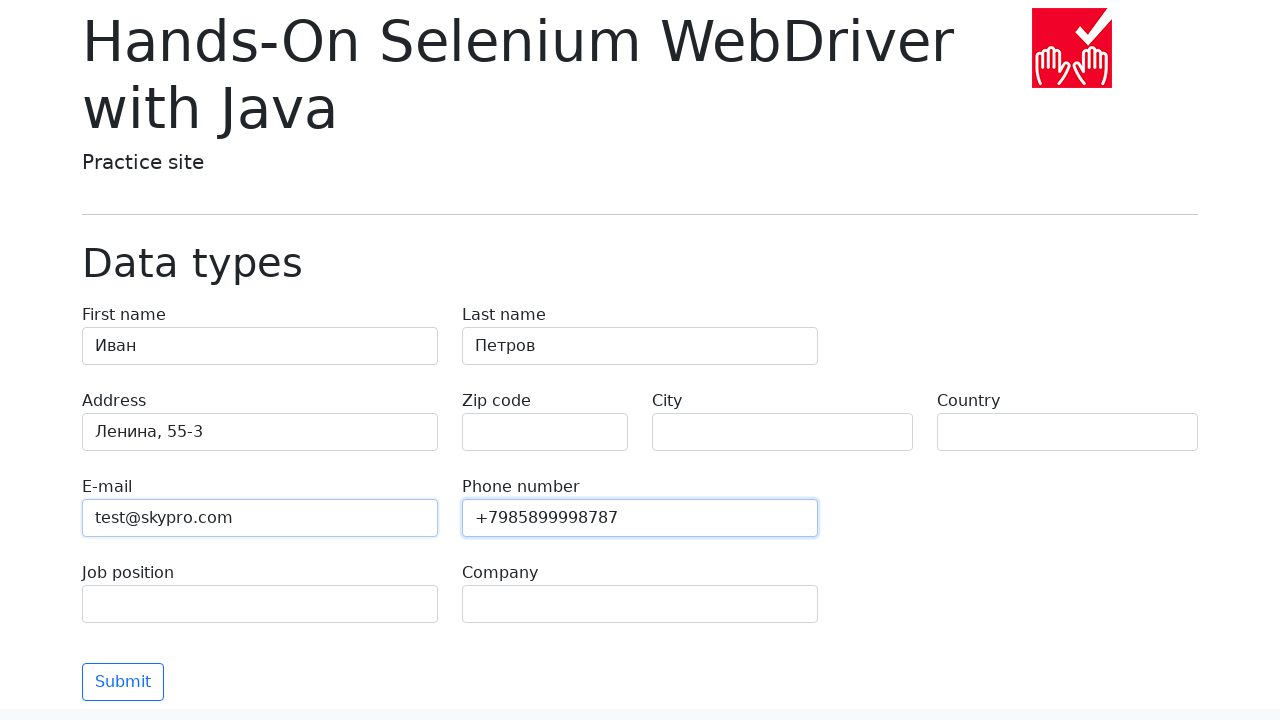

Filled city field with 'Москва' on input[name="city"]
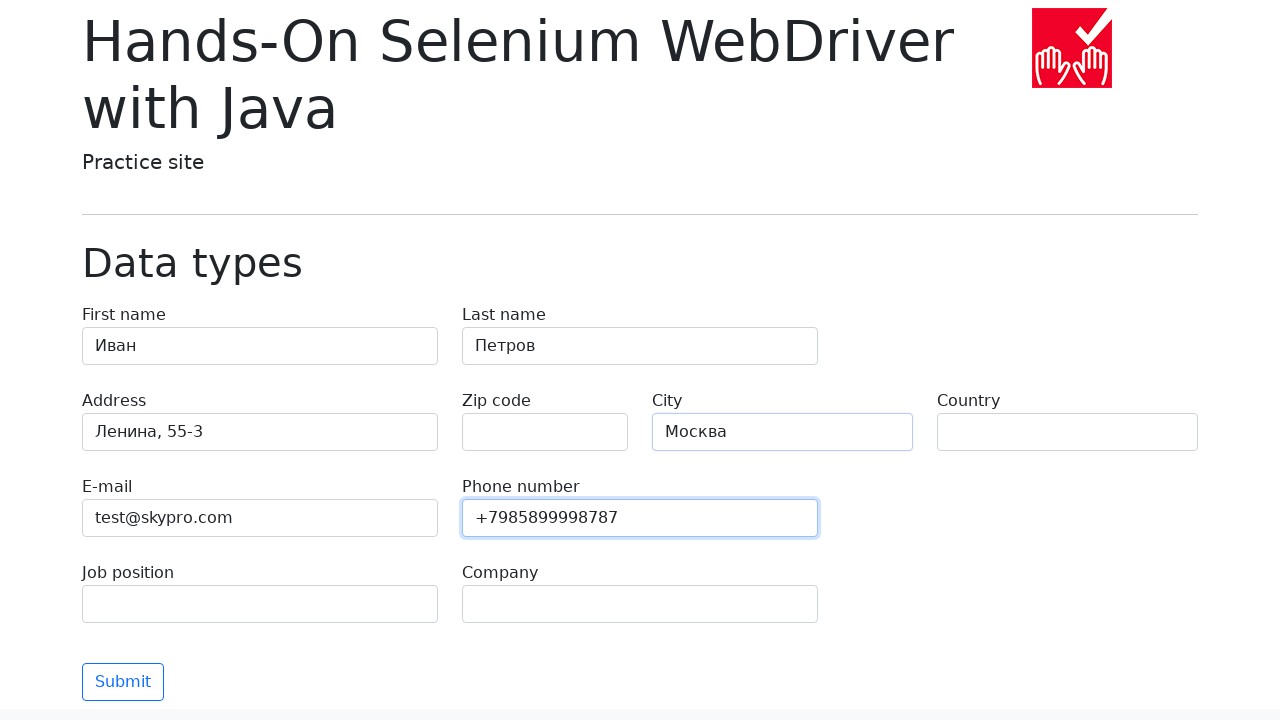

Filled country field with 'Россия' on input[name="country"]
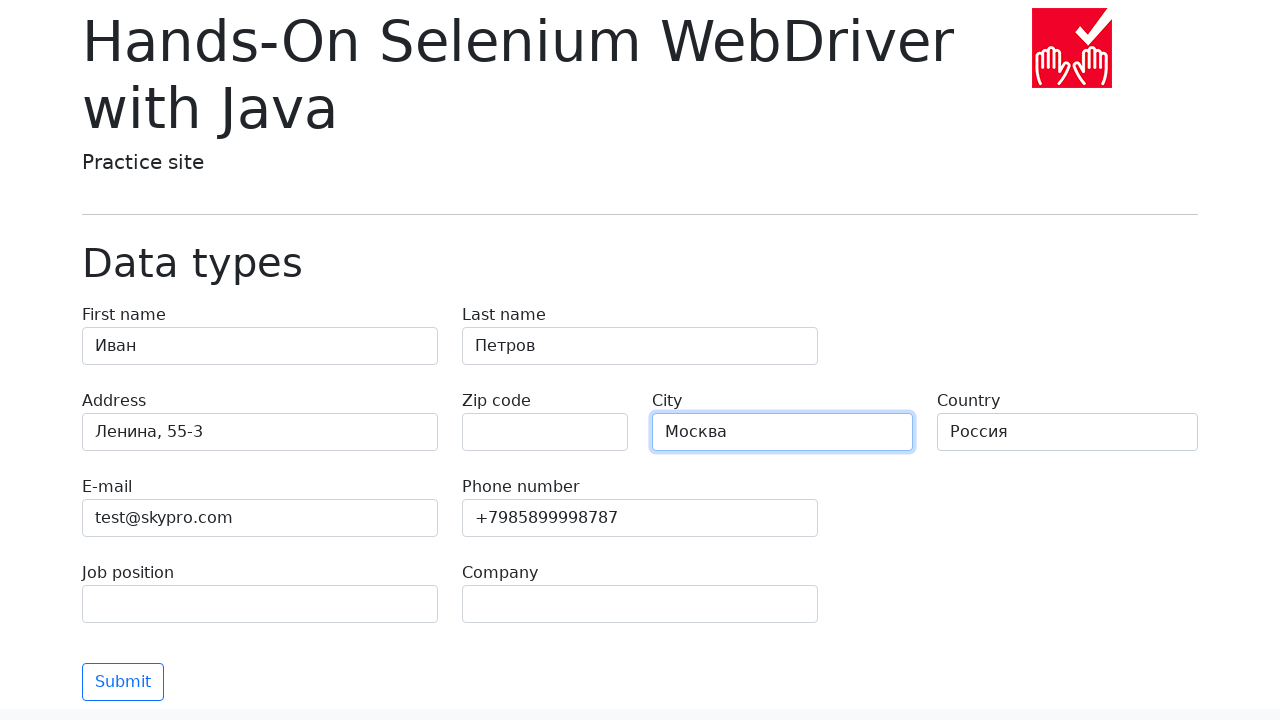

Filled job position field with 'QA' on input[name="job-position"]
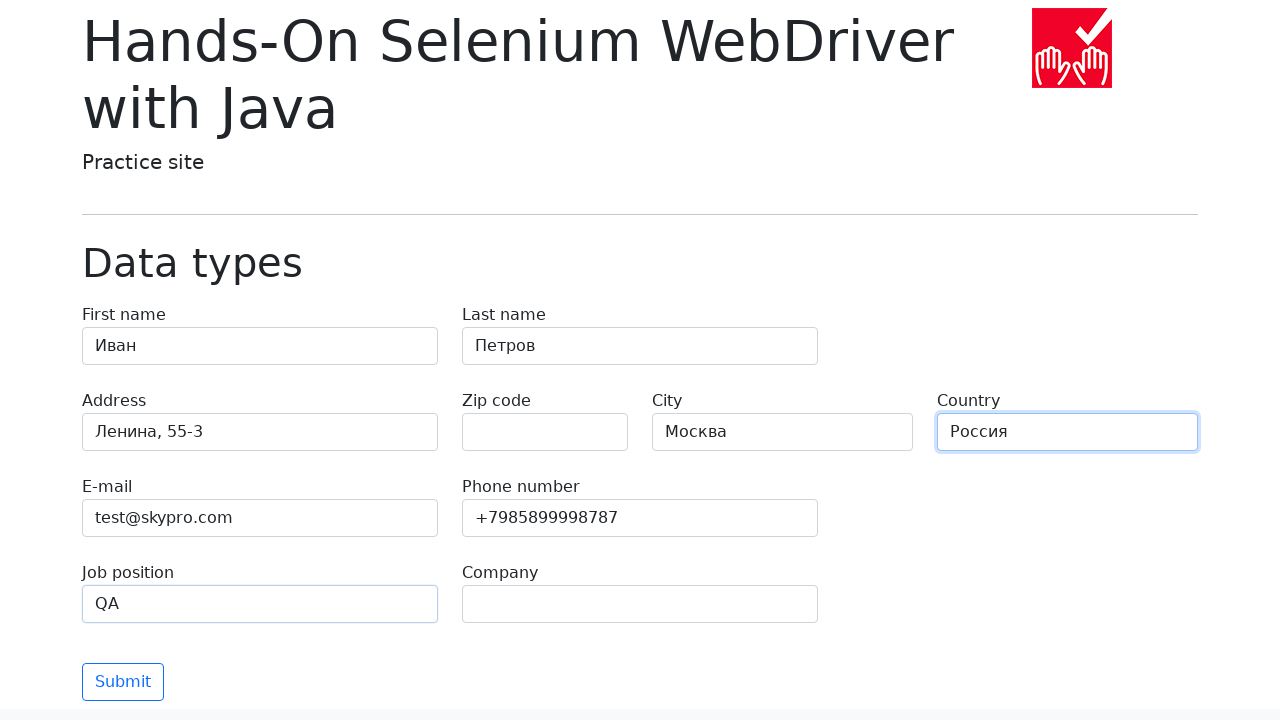

Filled company field with 'SkyPro' on input[name="company"]
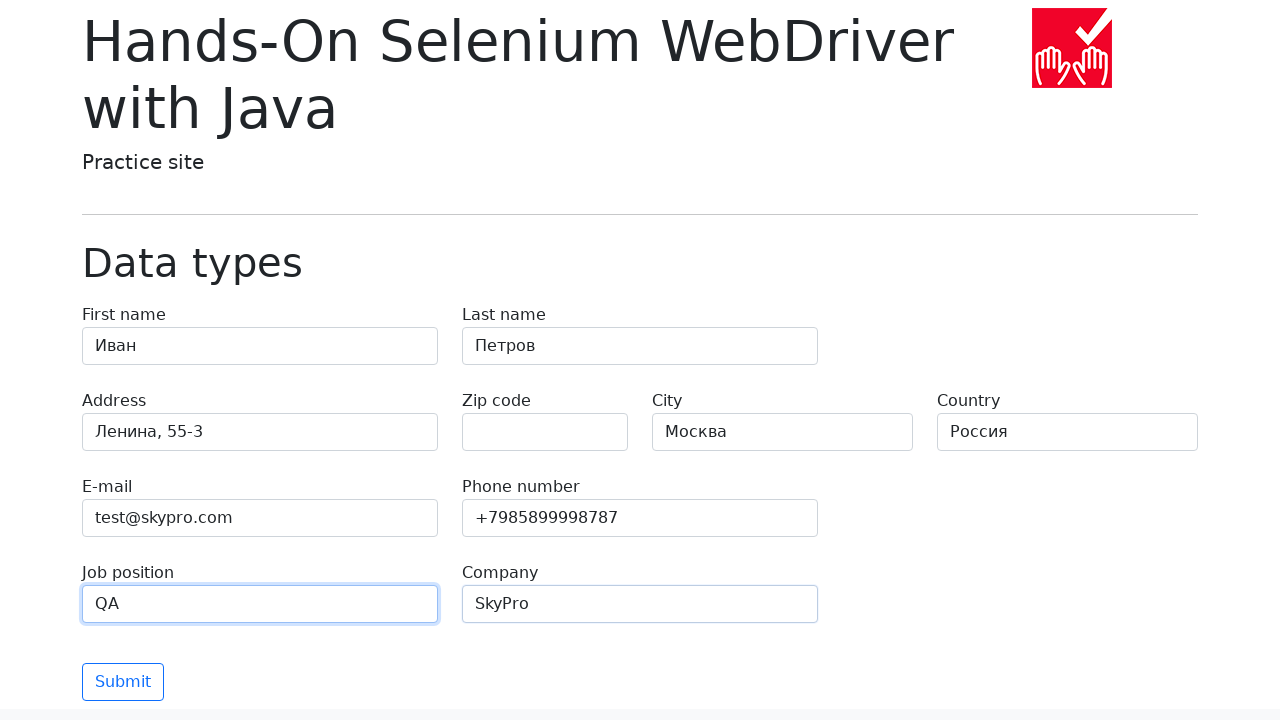

Clicked submit button to submit form at (123, 682) on .btn.btn-outline-primary.mt-3
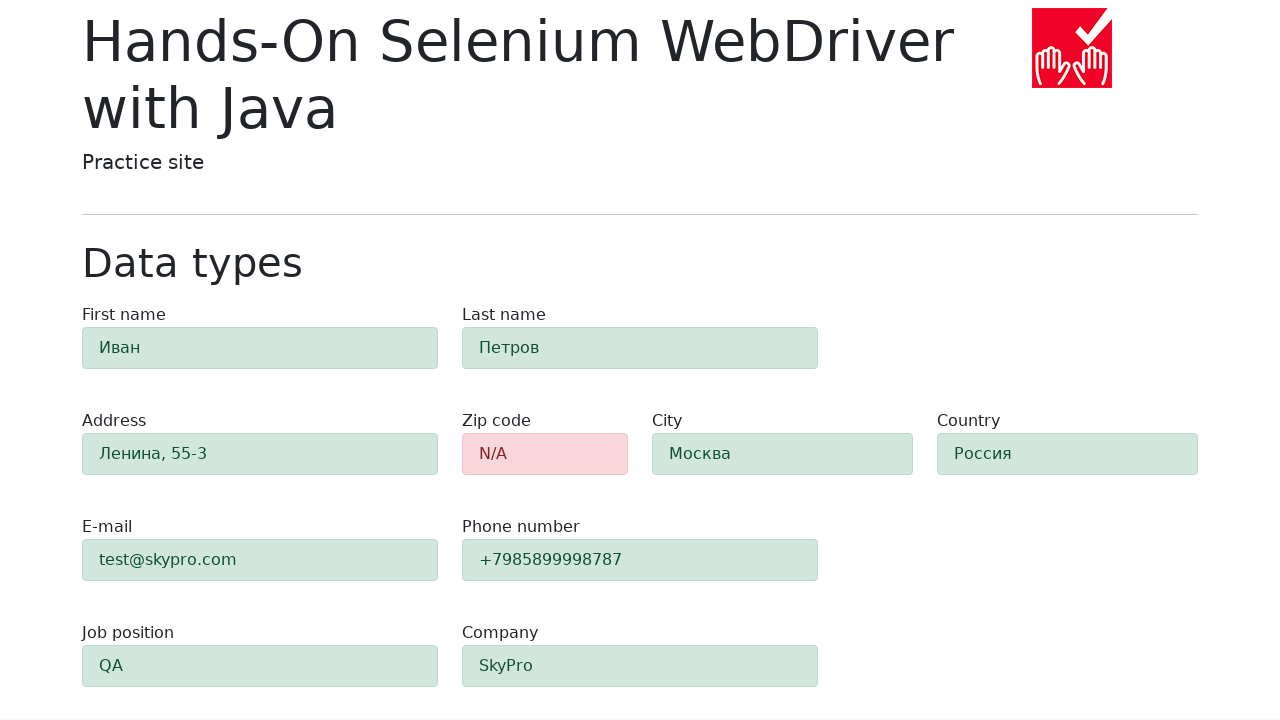

Validation error alert appeared
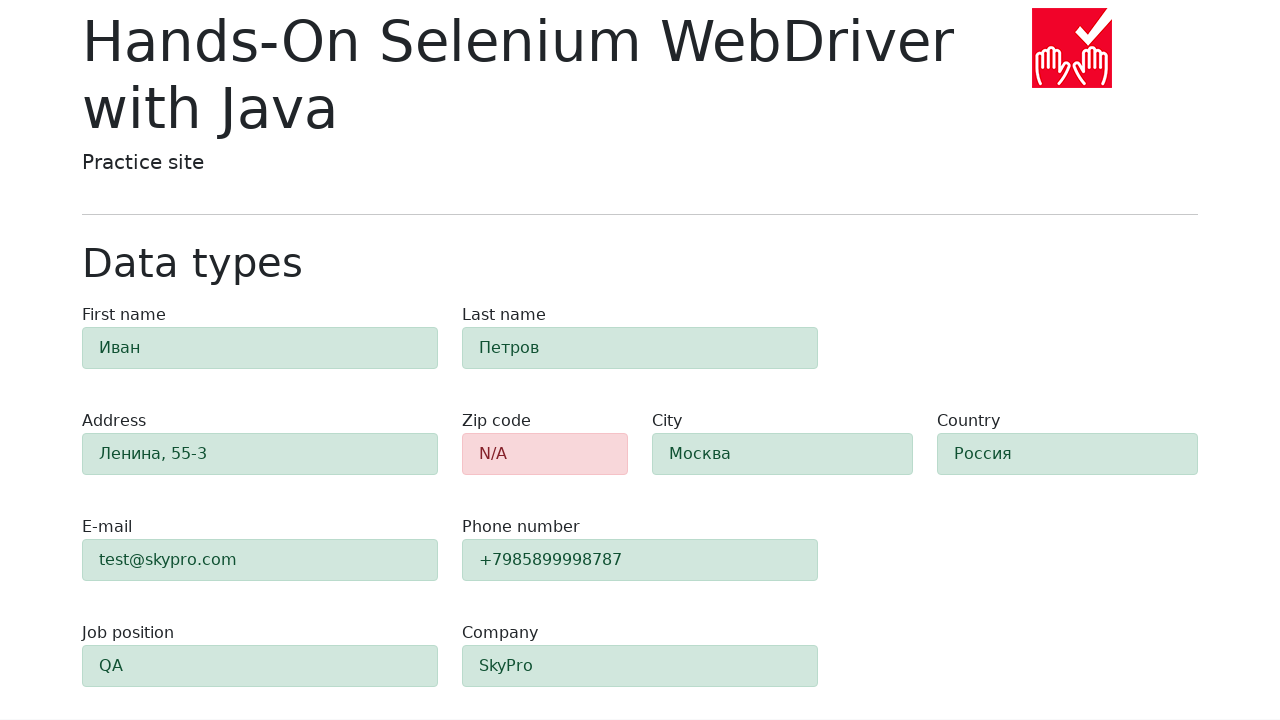

Validation success alert appeared
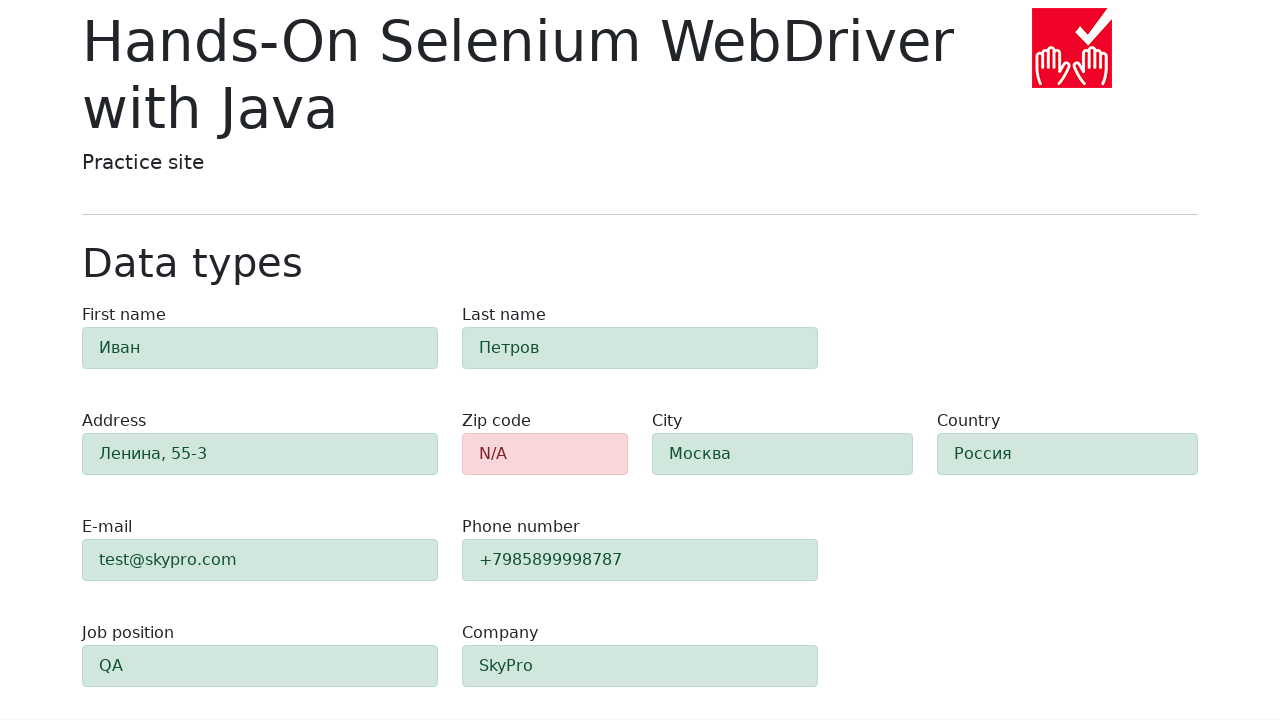

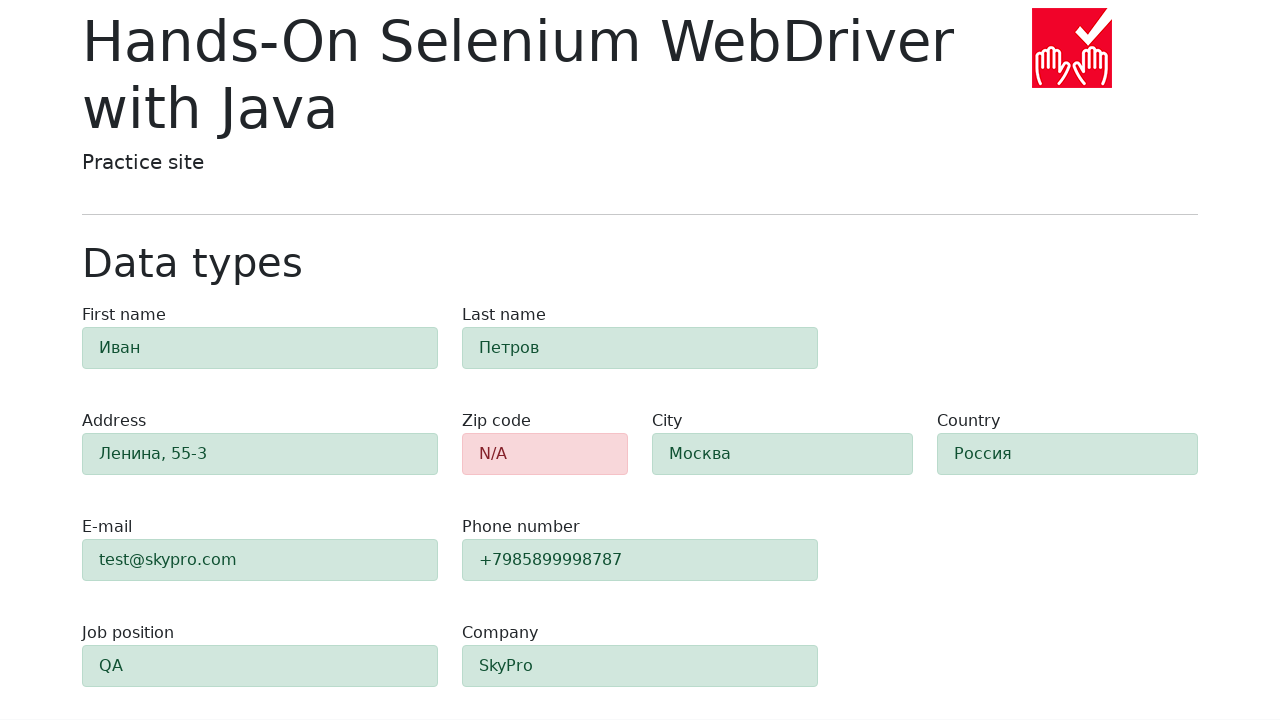